Tests page scrolling functionality by scrolling the window down and then scrolling within a table element on an automation practice page

Starting URL: https://rahulshettyacademy.com/AutomationPractice/

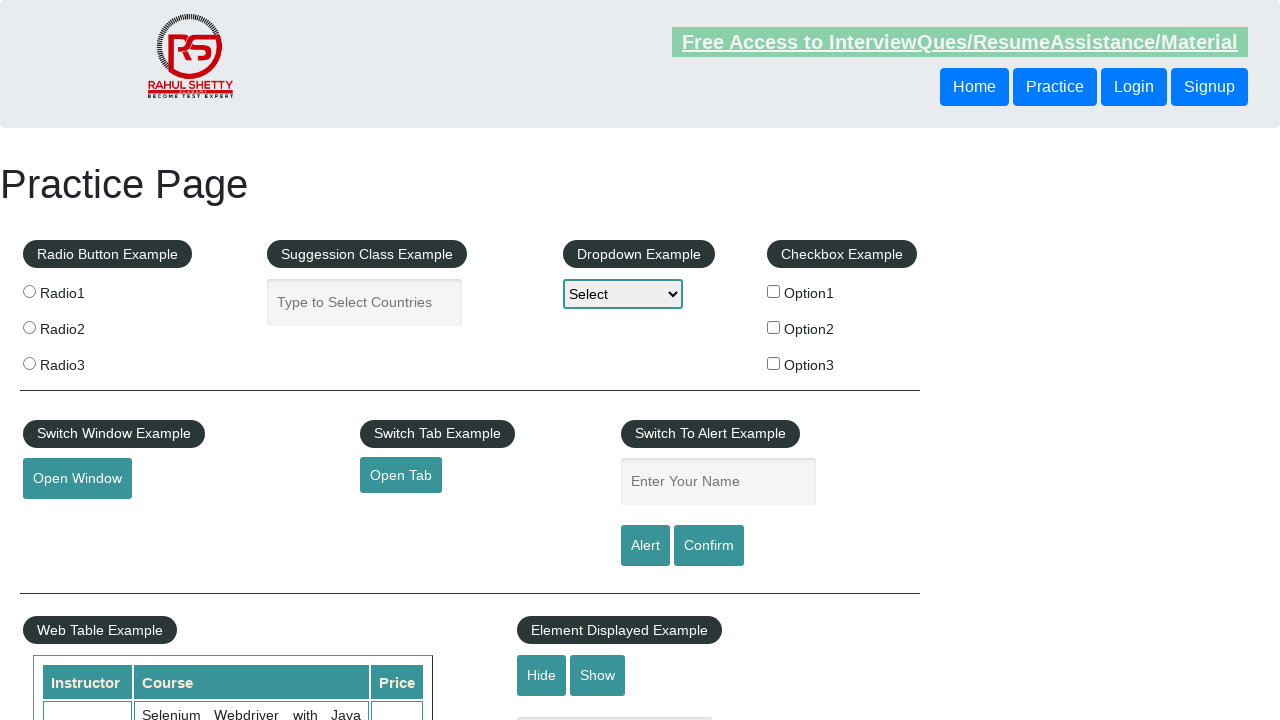

Scrolled window down by 500 pixels
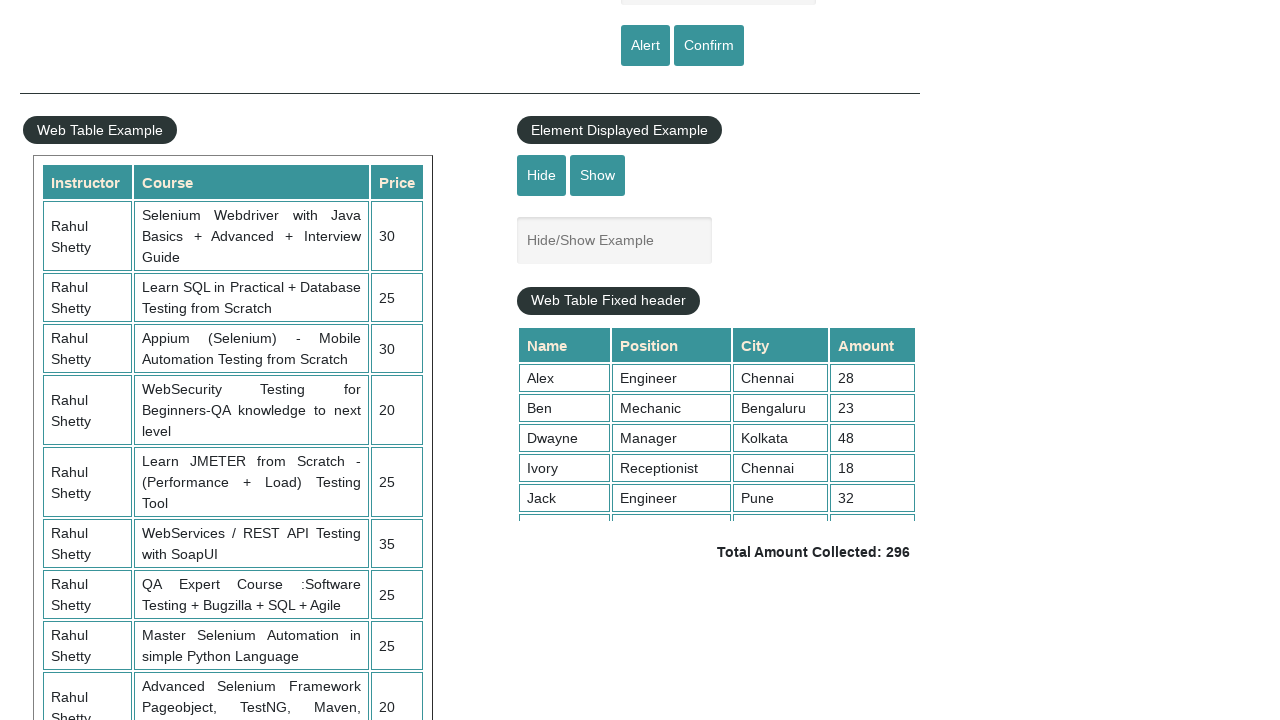

Waited 1 second for scroll to complete
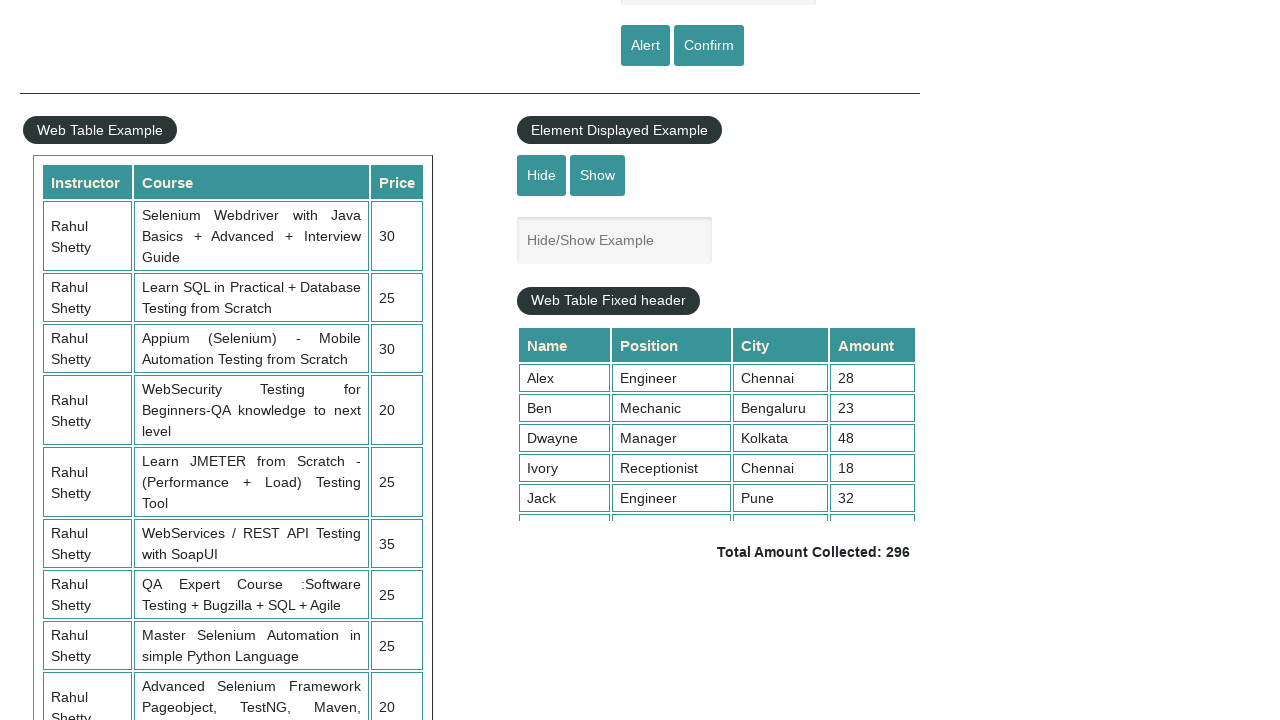

Scrolled table element to bottom (scrollTop = 5000)
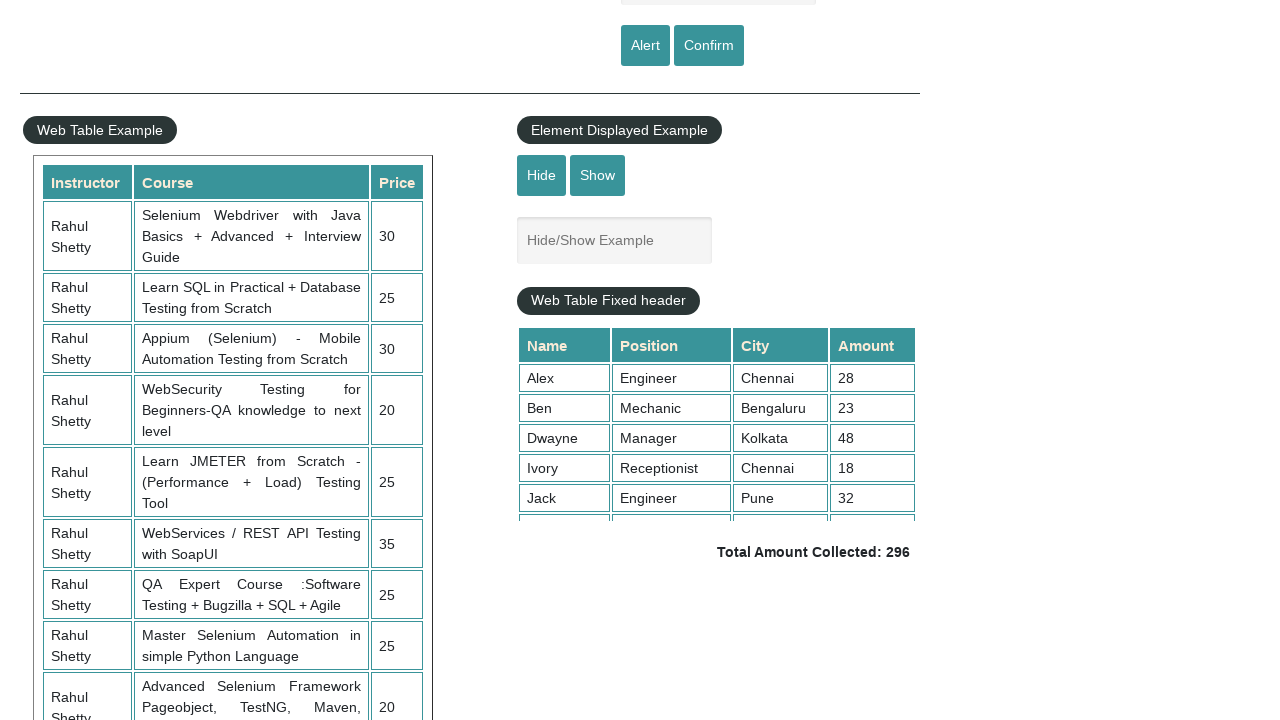

Verified table rows are visible after scrolling
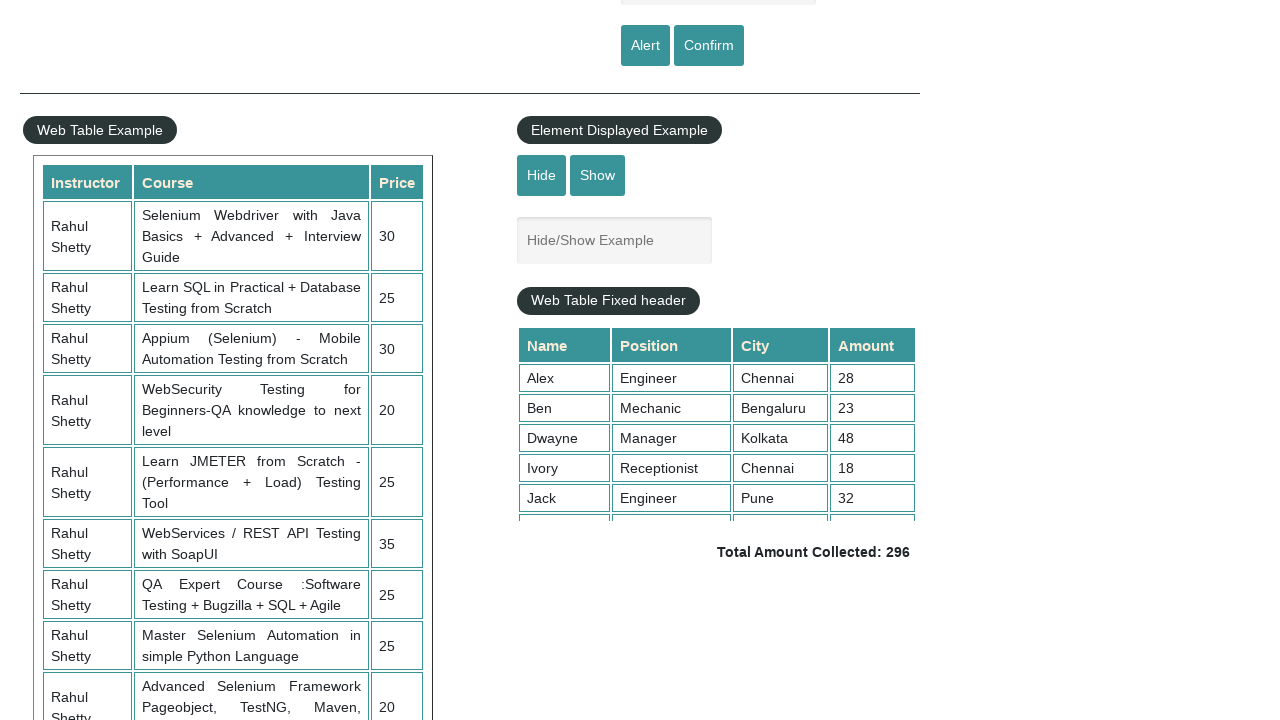

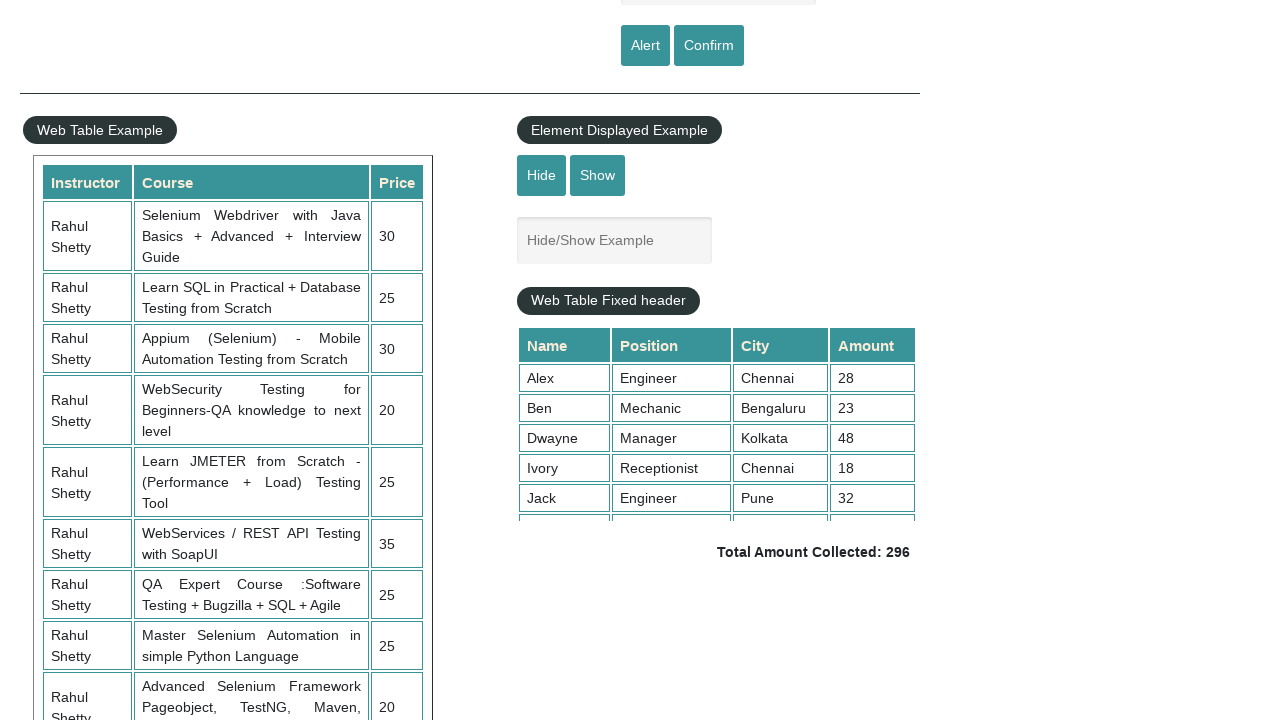